Checks if radio button and checkbox are selected, and clicks them if not

Starting URL: https://automationfc.github.io/basic-form/

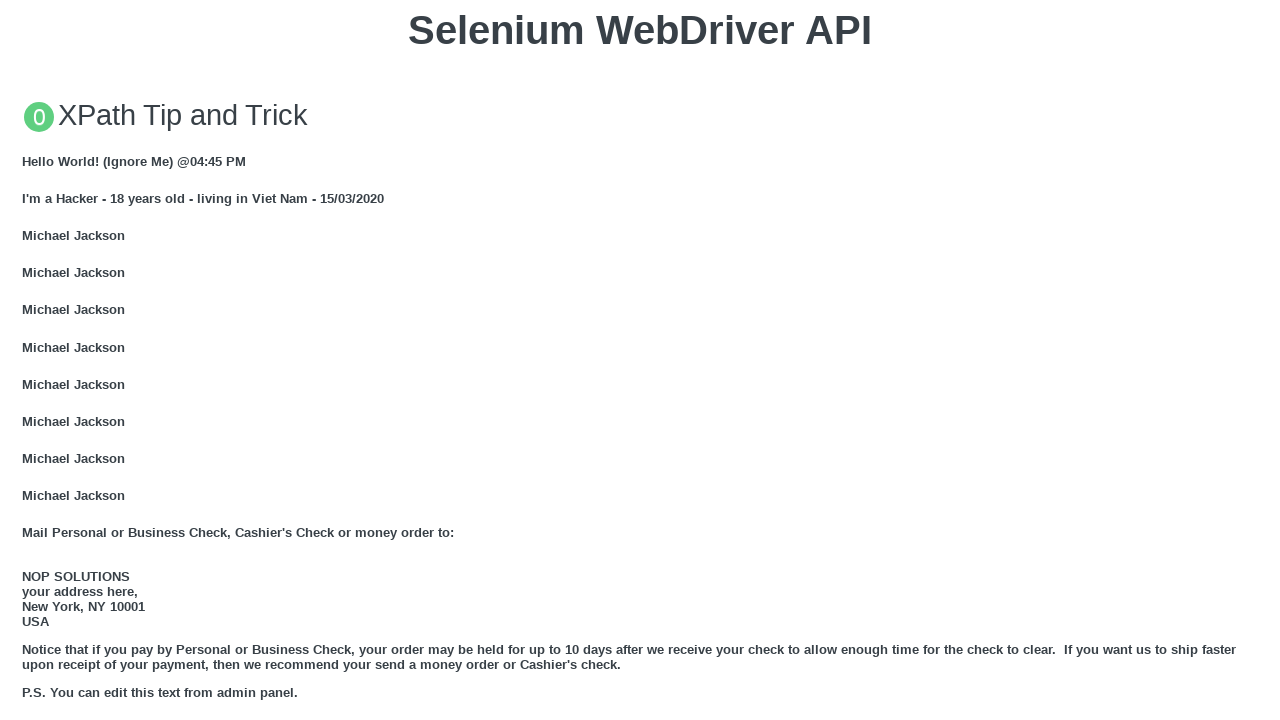

Navigated to basic form page
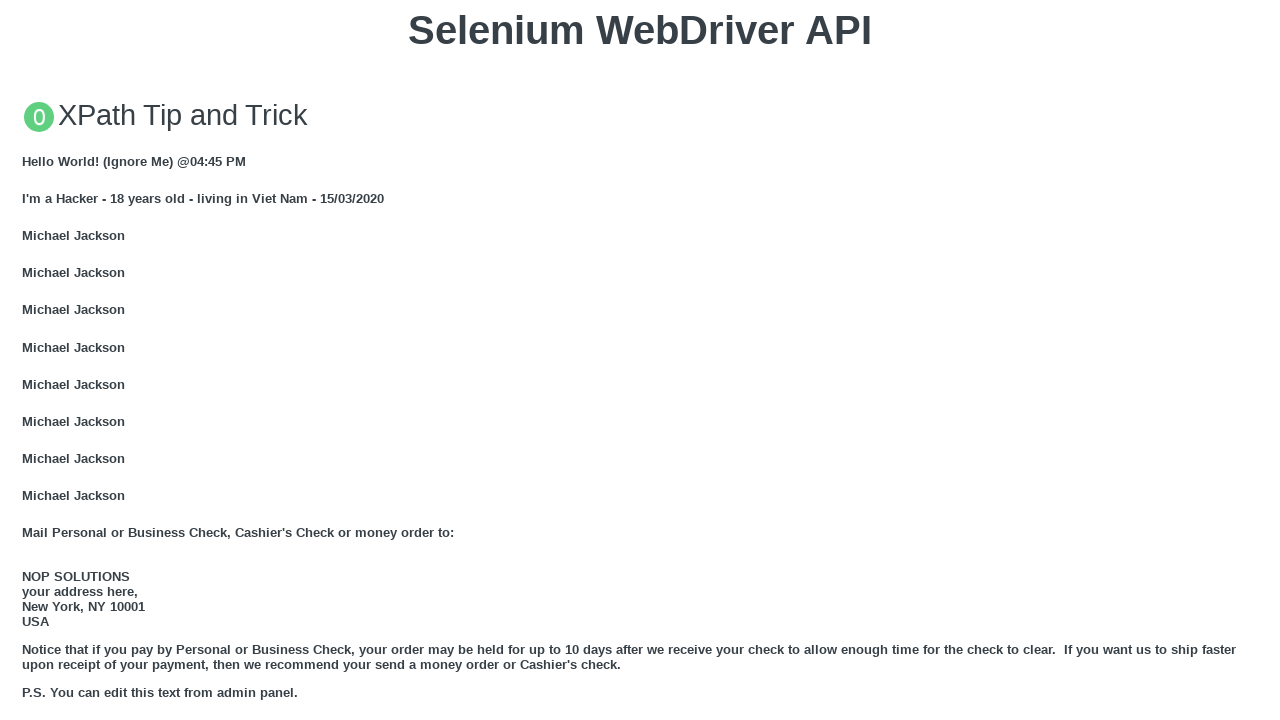

Located age radio button (under_18)
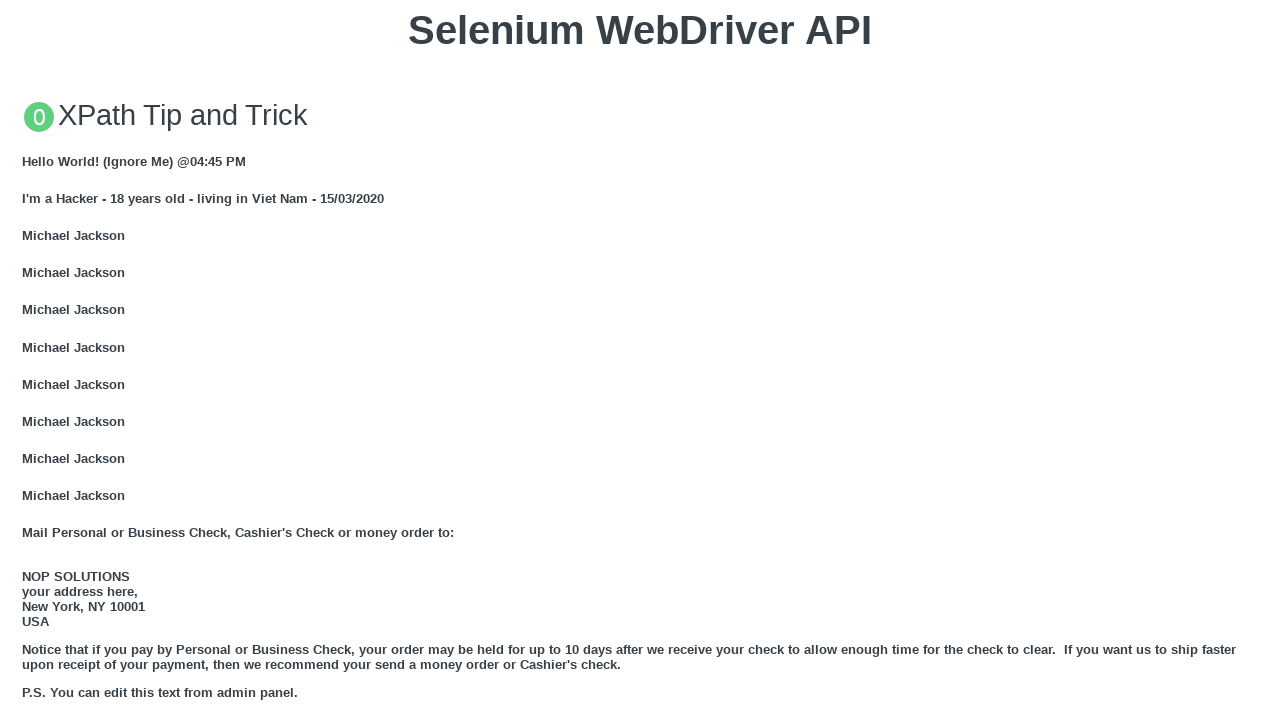

Located development checkbox
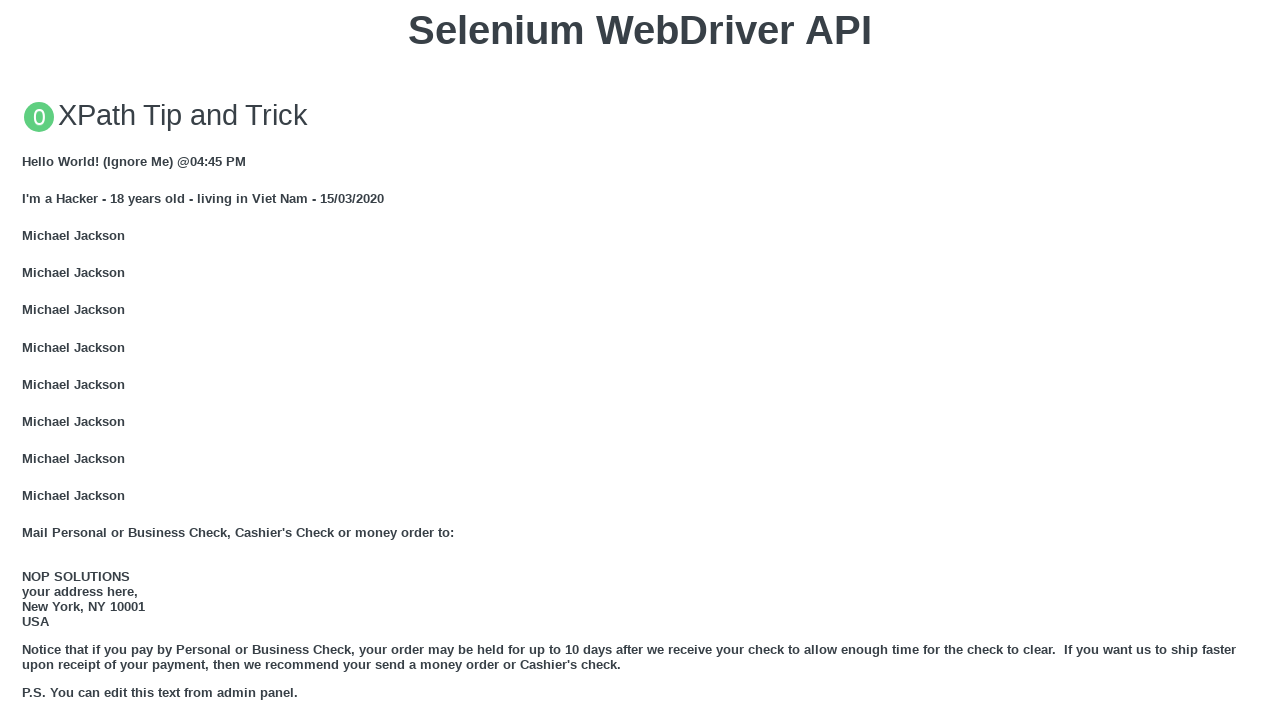

Checked if age radio button is selected: False
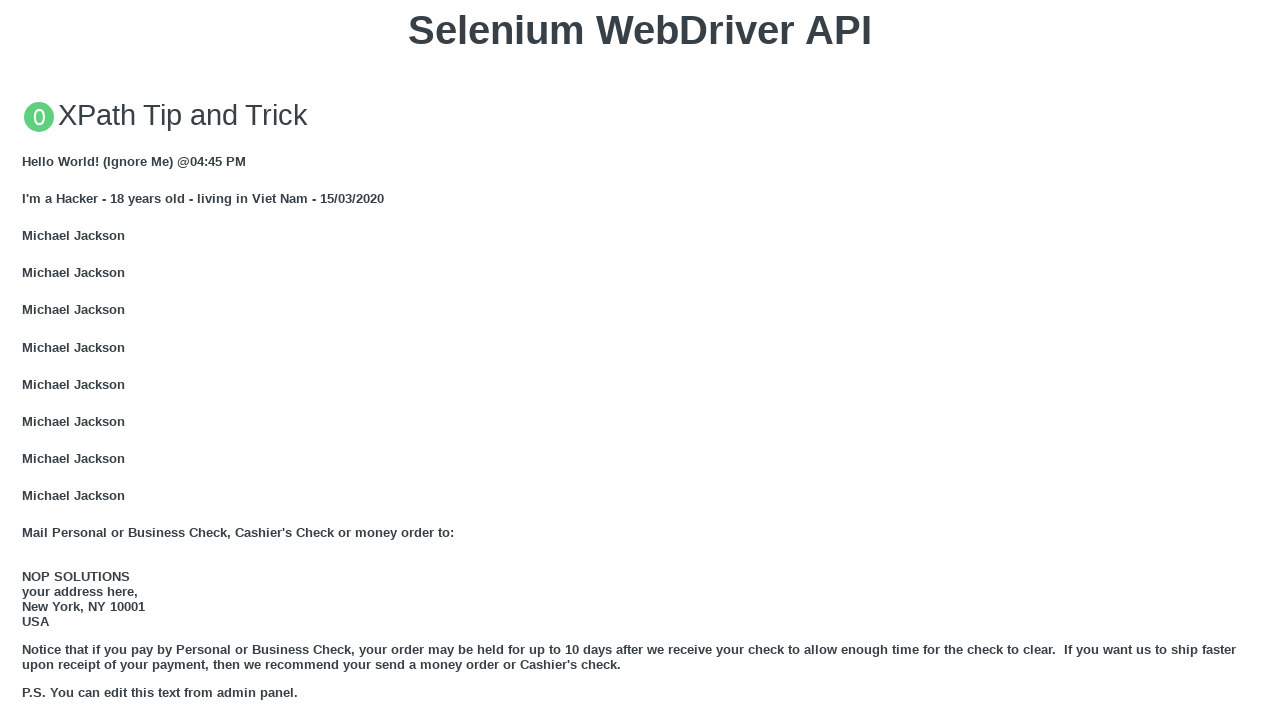

Clicked age radio button to select it at (28, 360) on xpath=//input[@id='under_18']
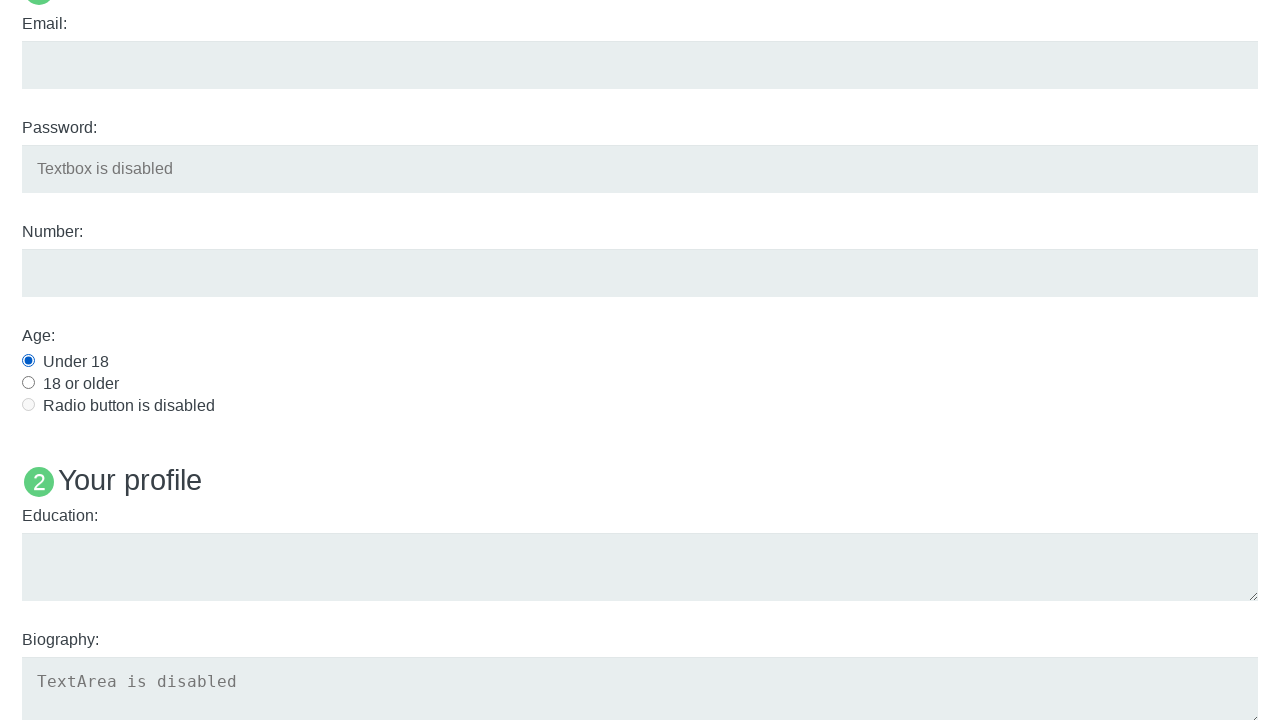

Checked if development checkbox is selected: False
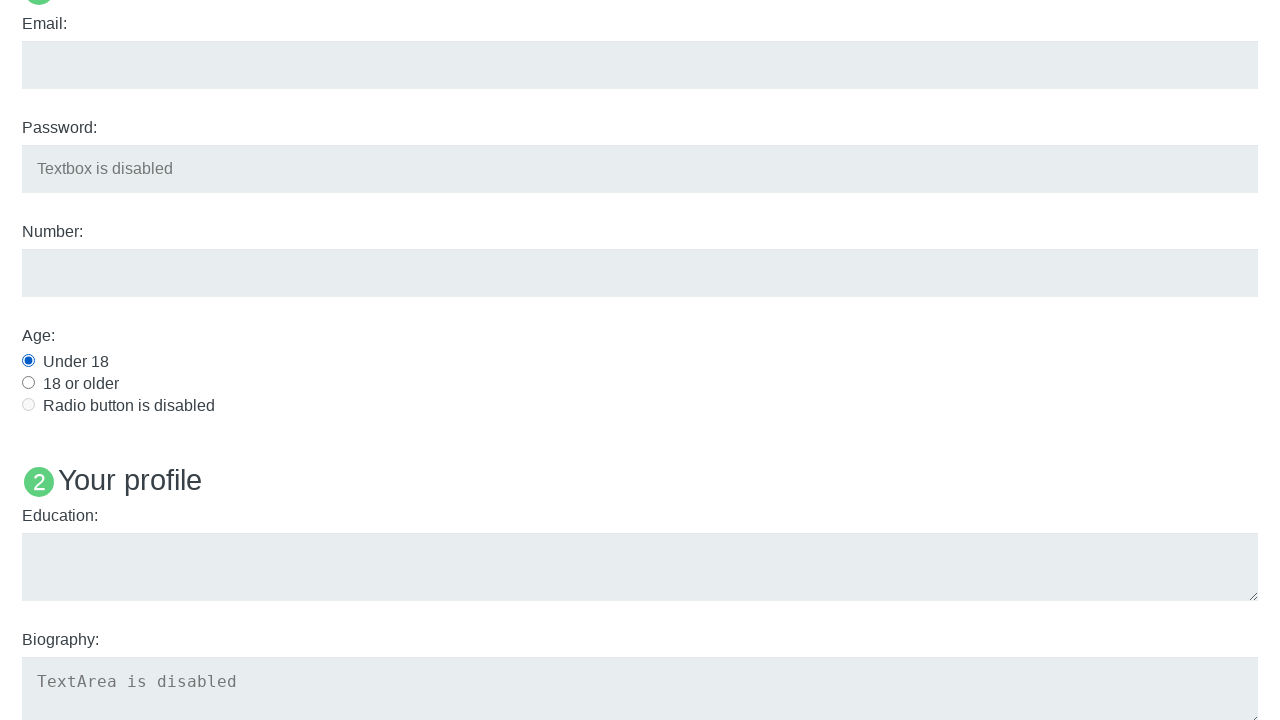

Clicked development checkbox to select it at (28, 361) on xpath=//input[@id='development']
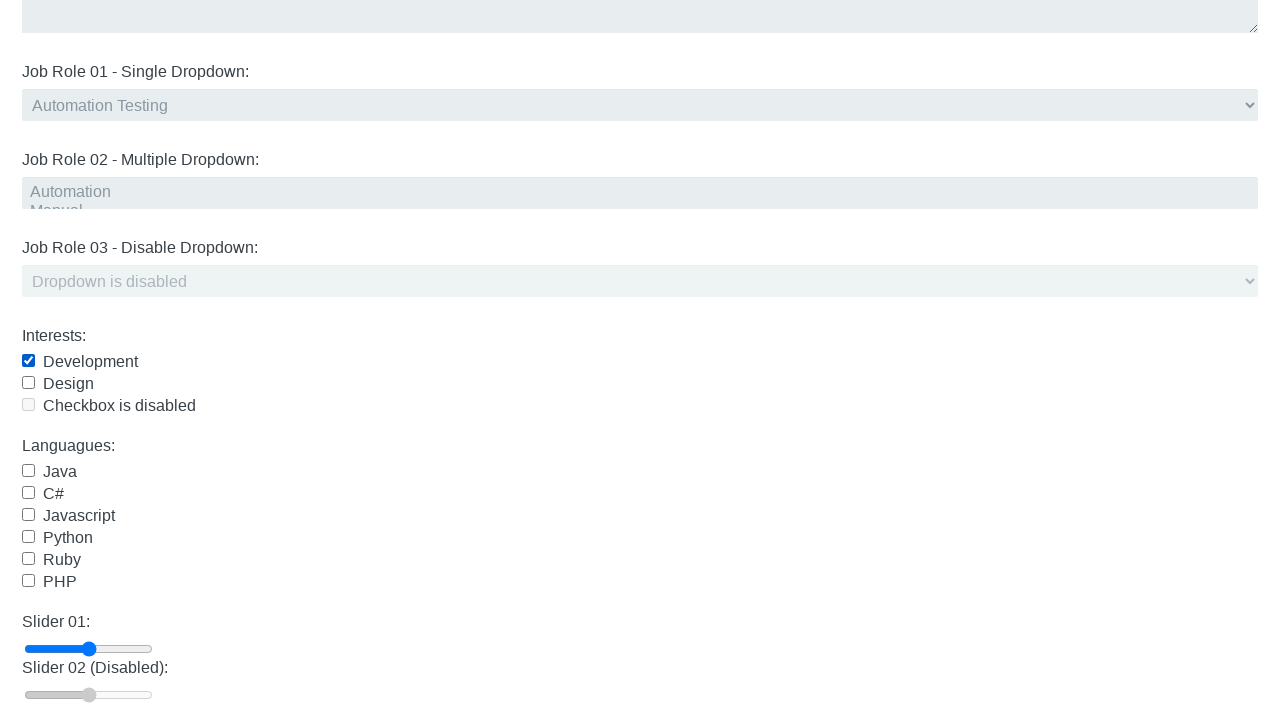

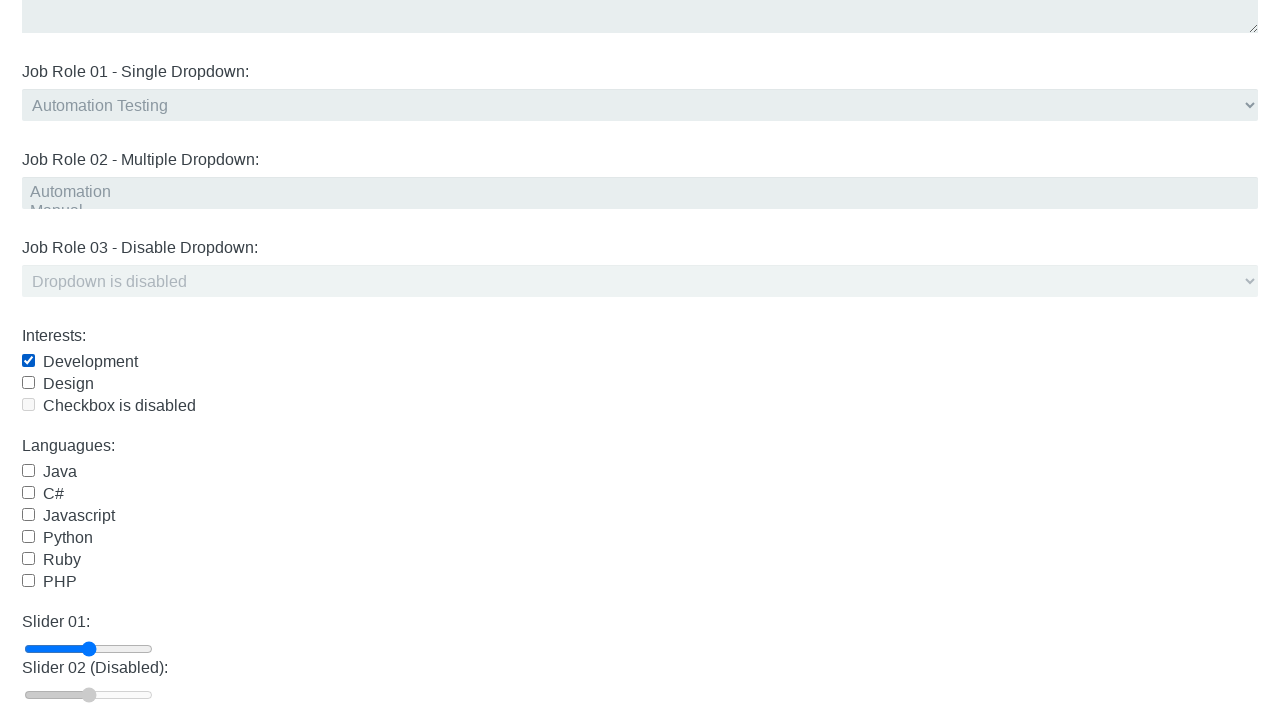